Tests clicking a link that opens a popup window on a demo website, demonstrating browser window handling

Starting URL: http://omayo.blogspot.com/

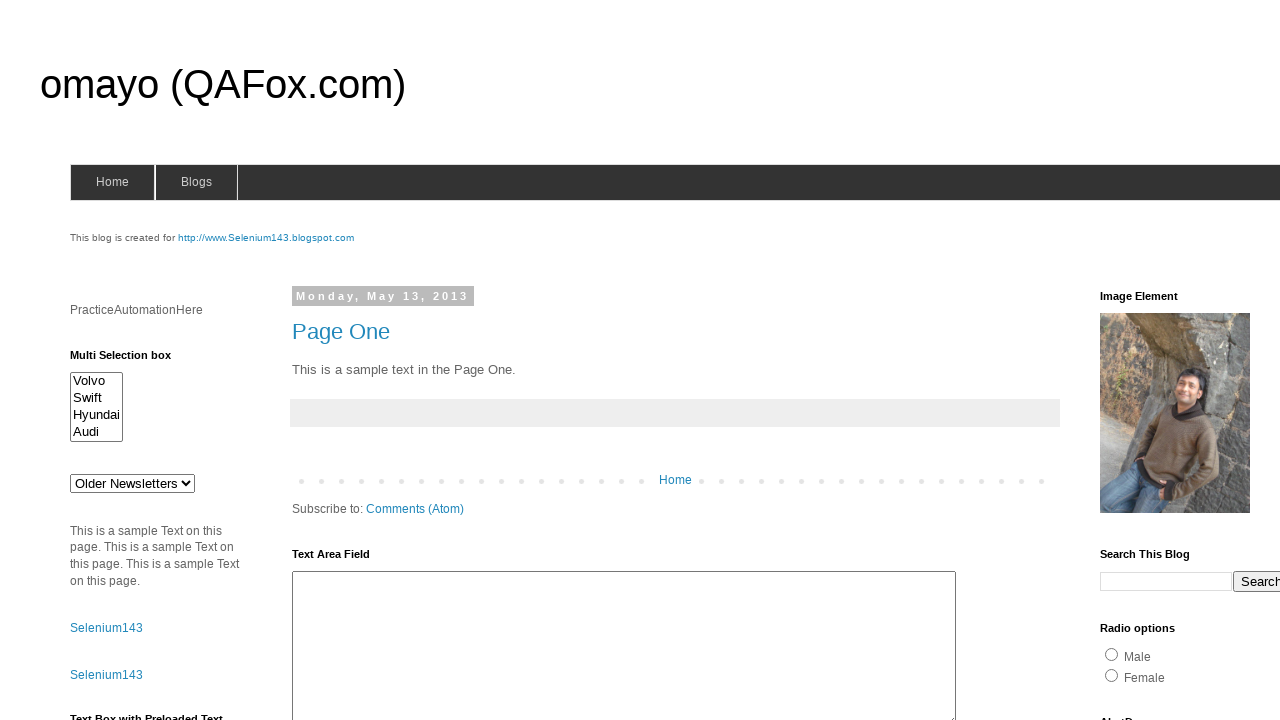

Clicked the 'Open a popup window' link at (132, 360) on text=Open a popup window
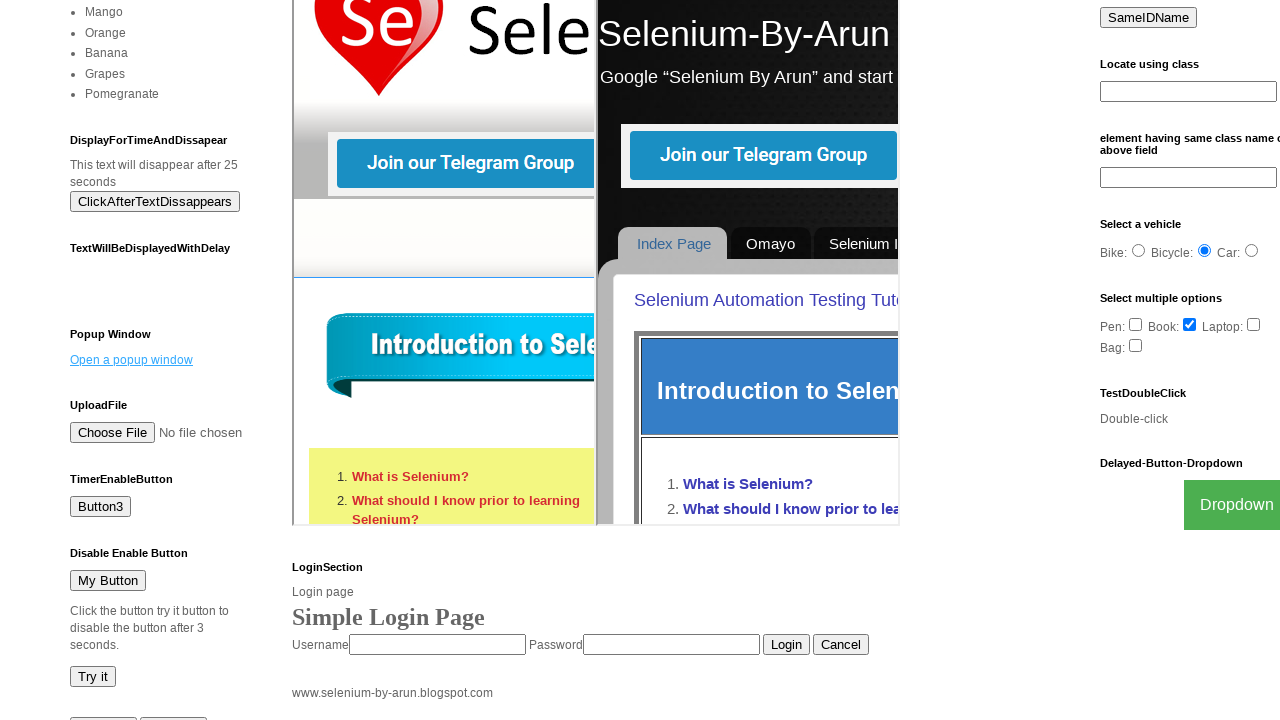

Waited 2 seconds for popup to open
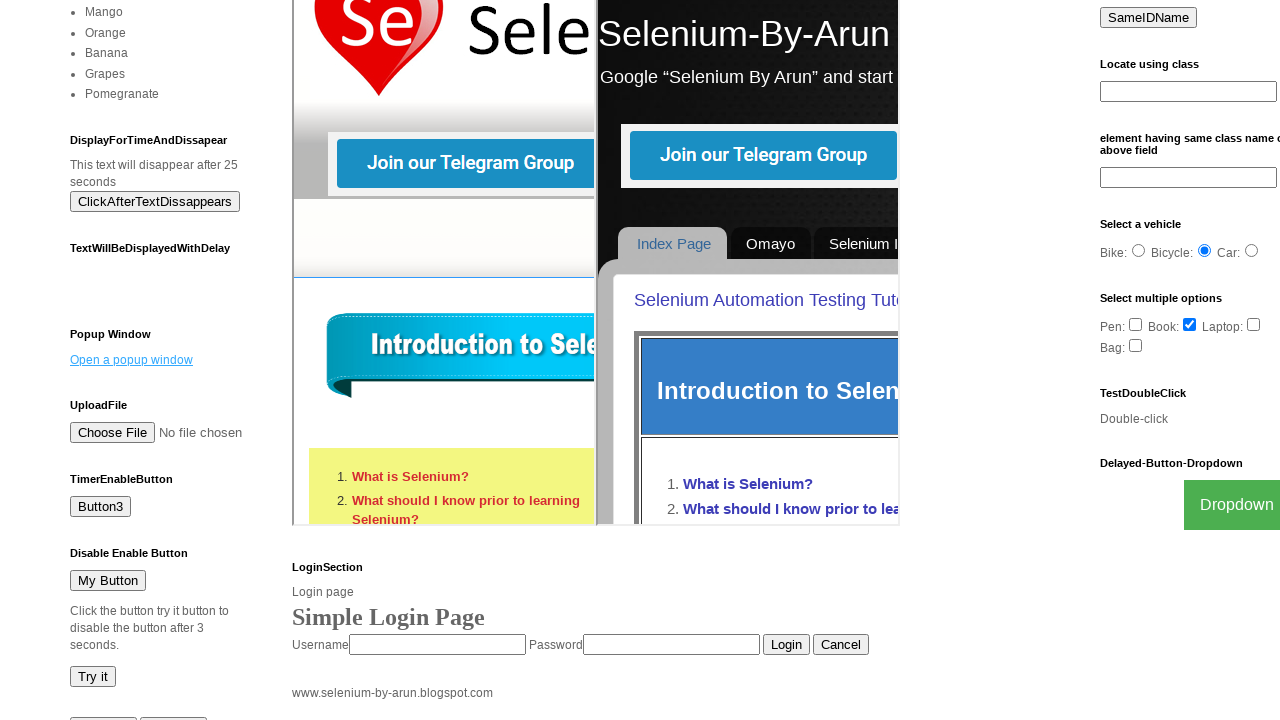

Verified that popup window opened (multiple pages detected in context)
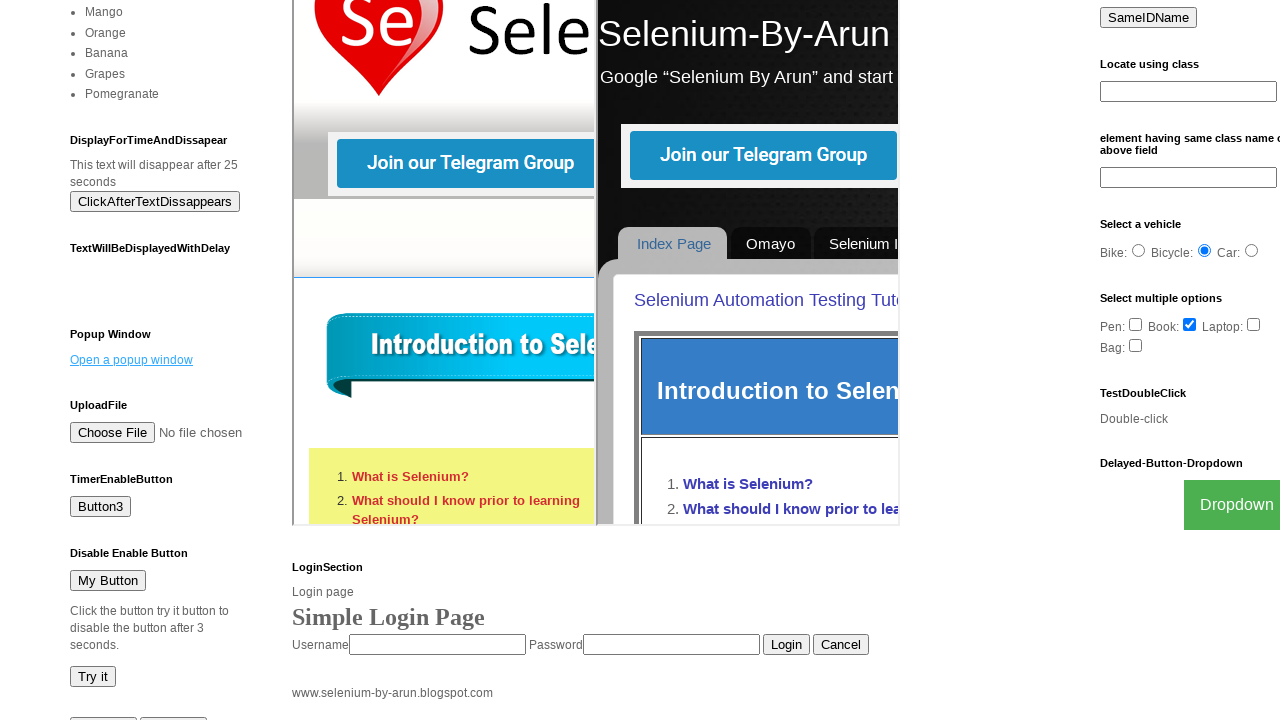

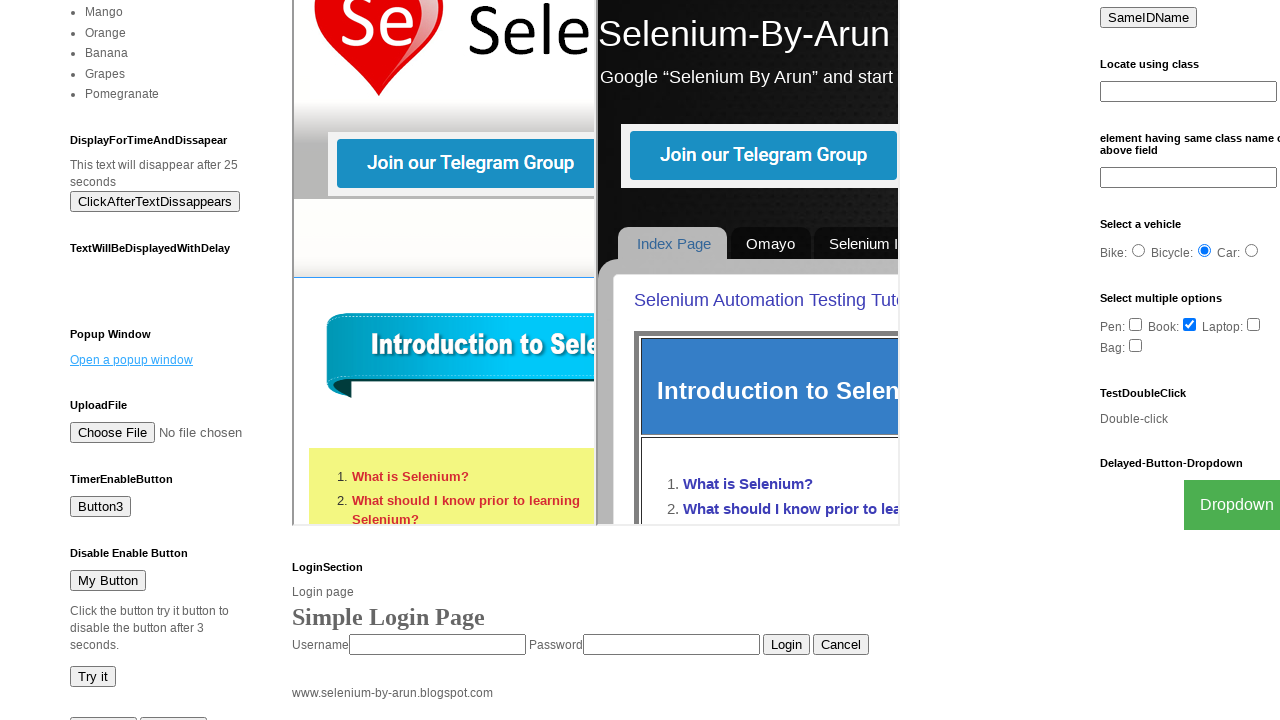